Tests table functionality by locating a specific row containing course information and verifying the associated price value is correct

Starting URL: https://rahulshettyacademy.com/AutomationPractice/

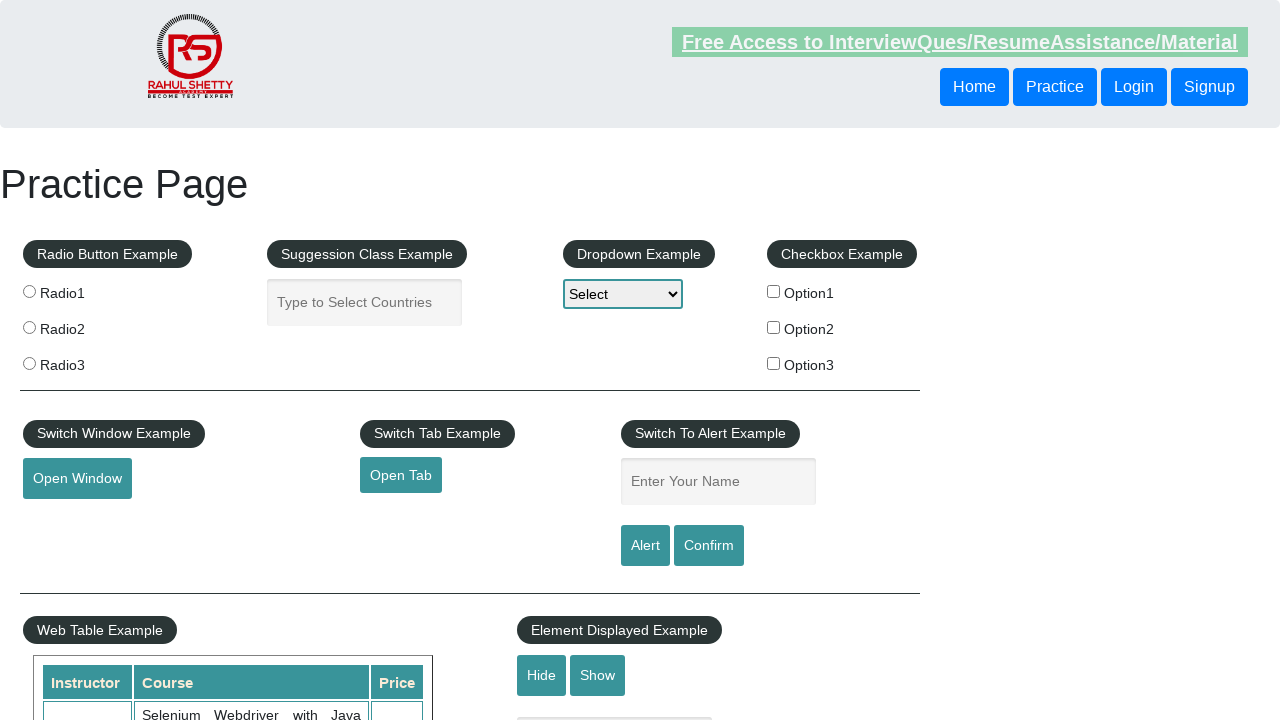

Waited for table to load
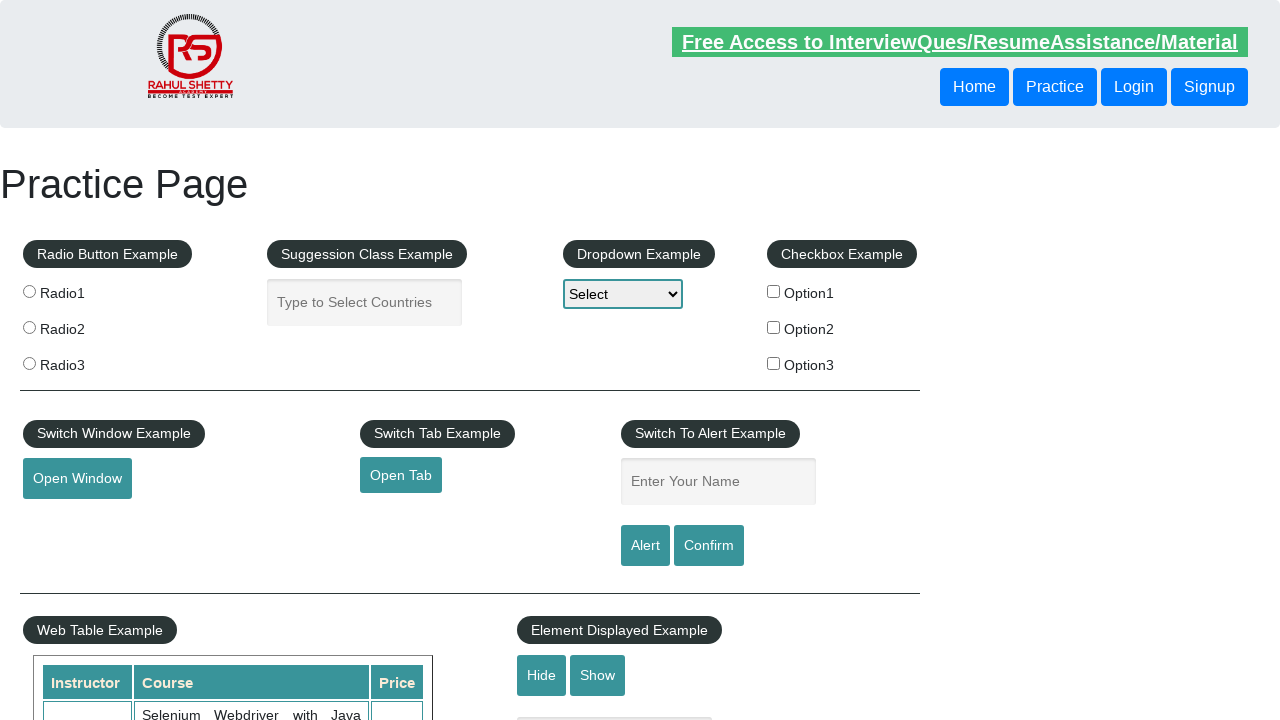

Located course cell containing 'Master Selenium Automation in simple Python Language'
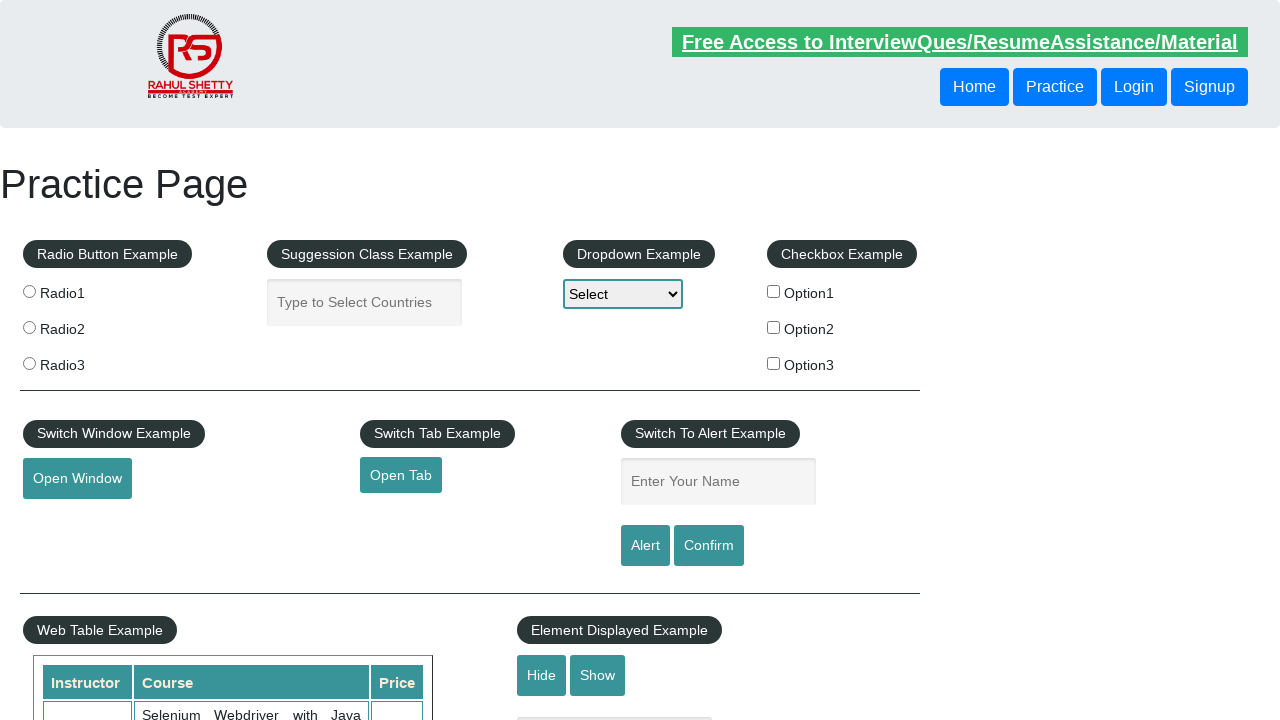

Course cell is now visible and ready
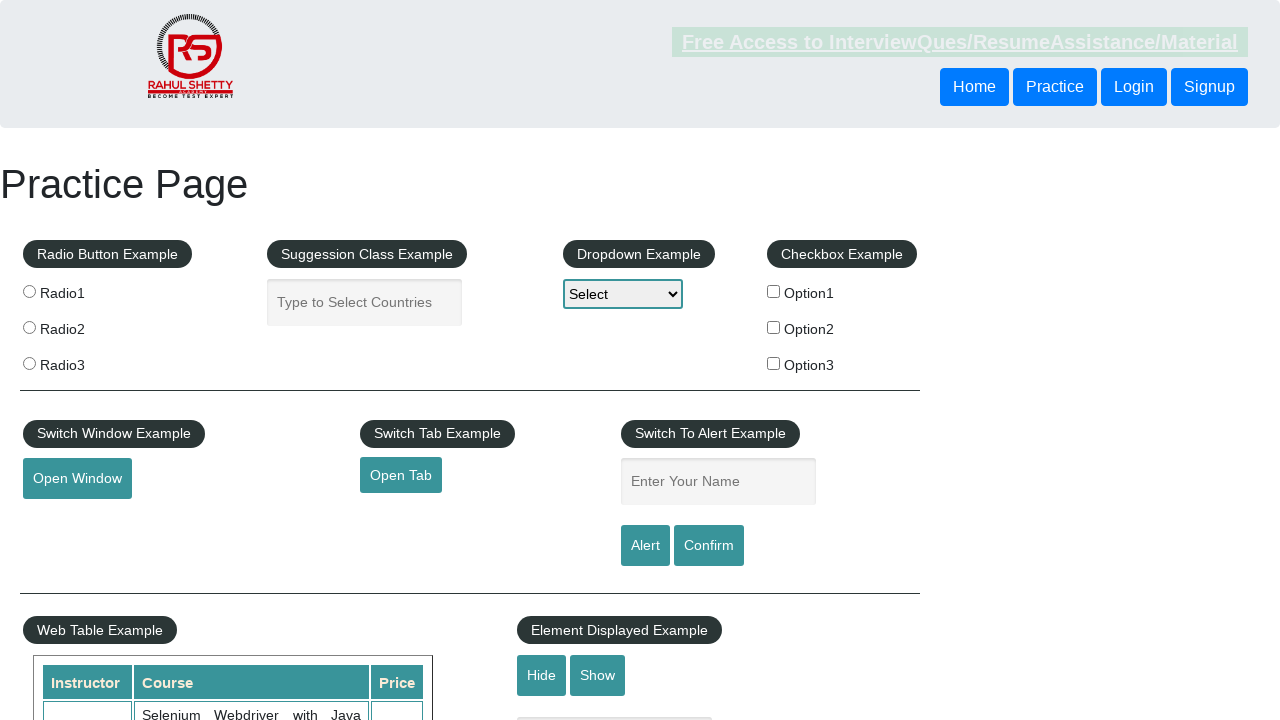

Located price cell adjacent to course cell
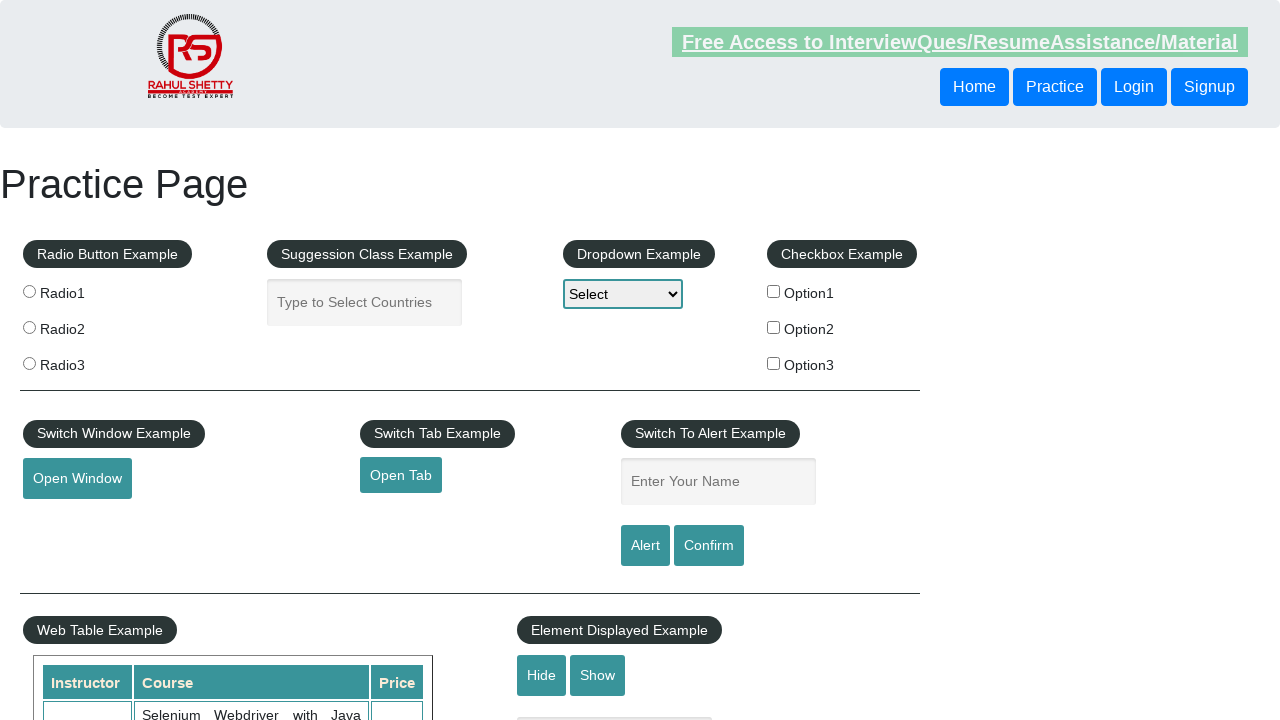

Verified price '25' is present in adjacent cell
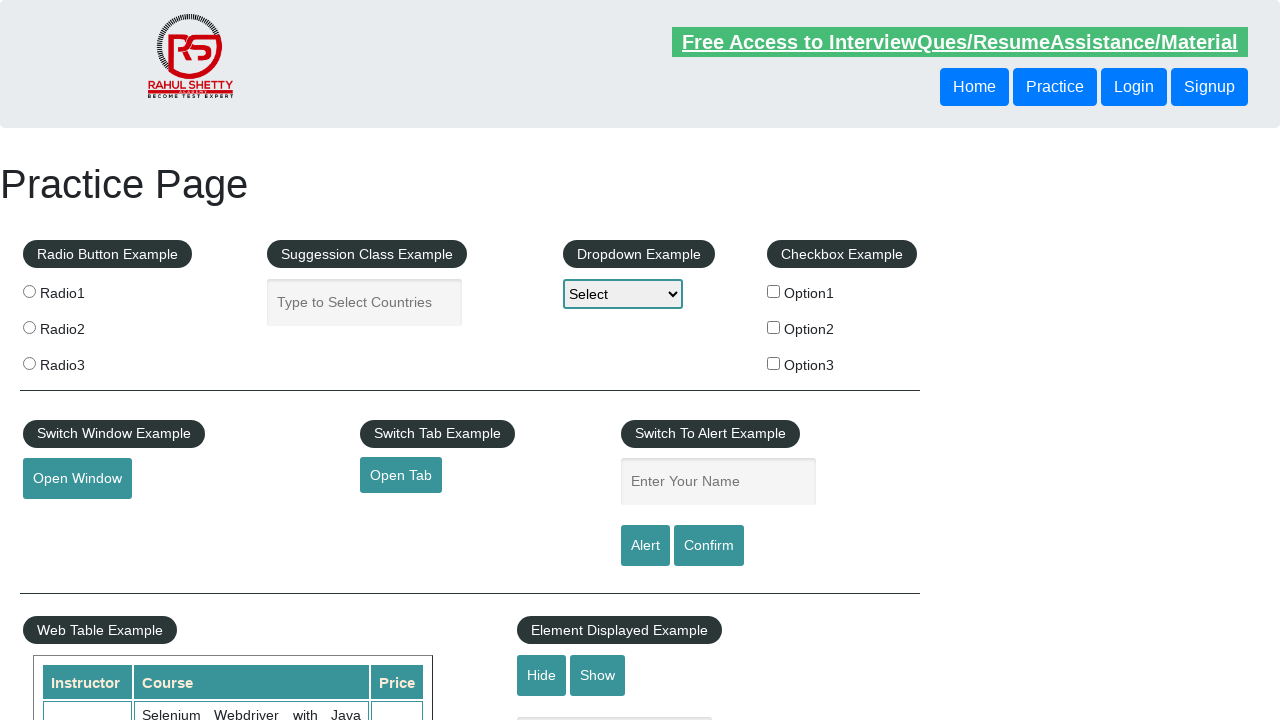

Retrieved all course name cells from table rows
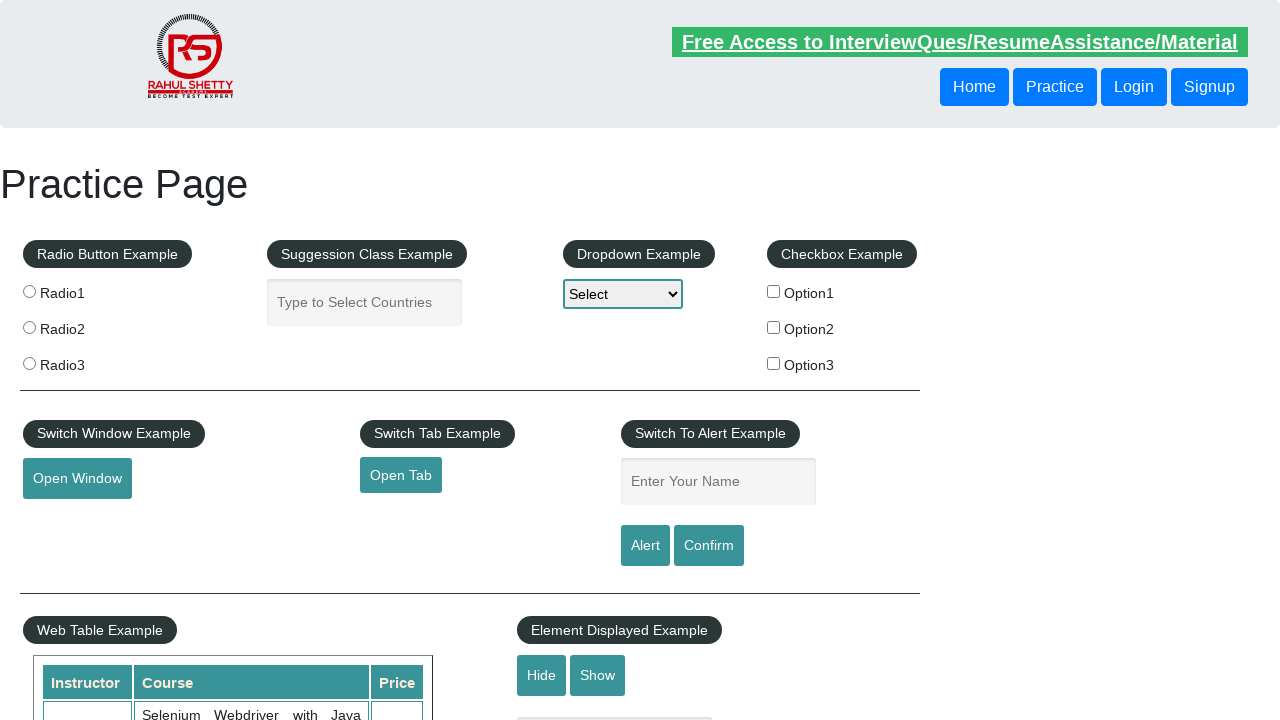

Located price cell for matching course at row index 7
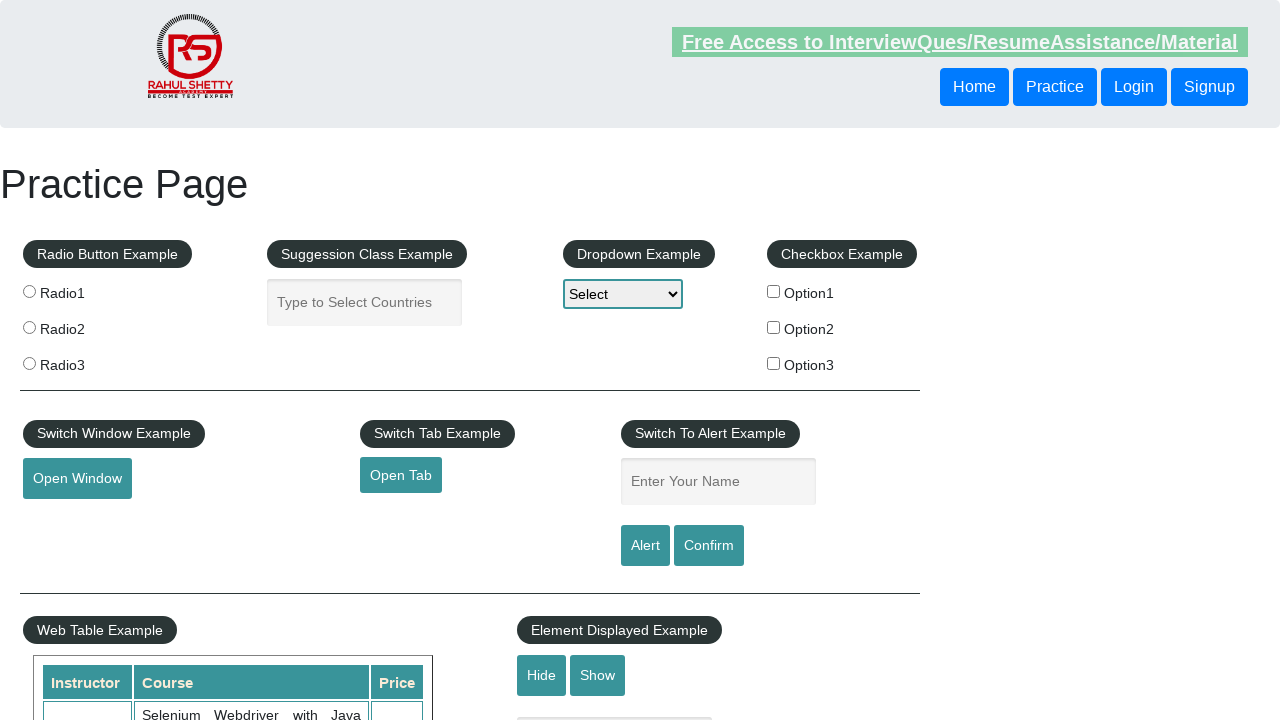

Verified price matches expected value '25'
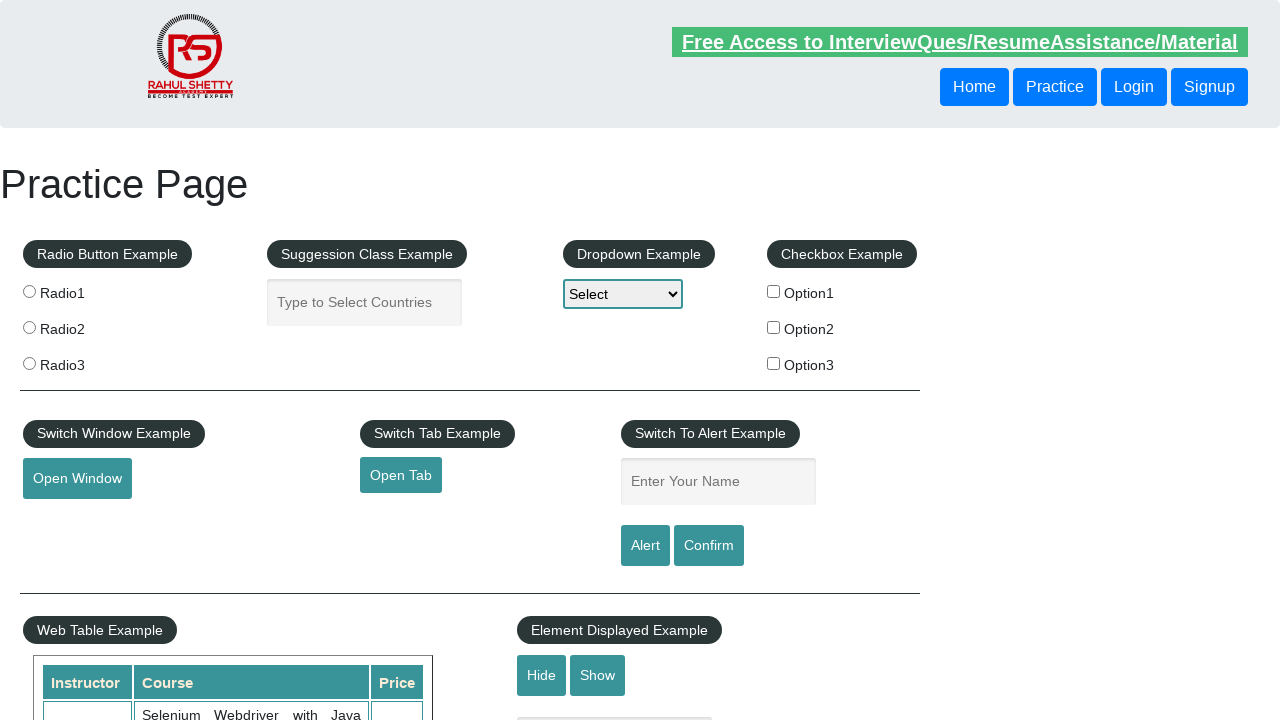

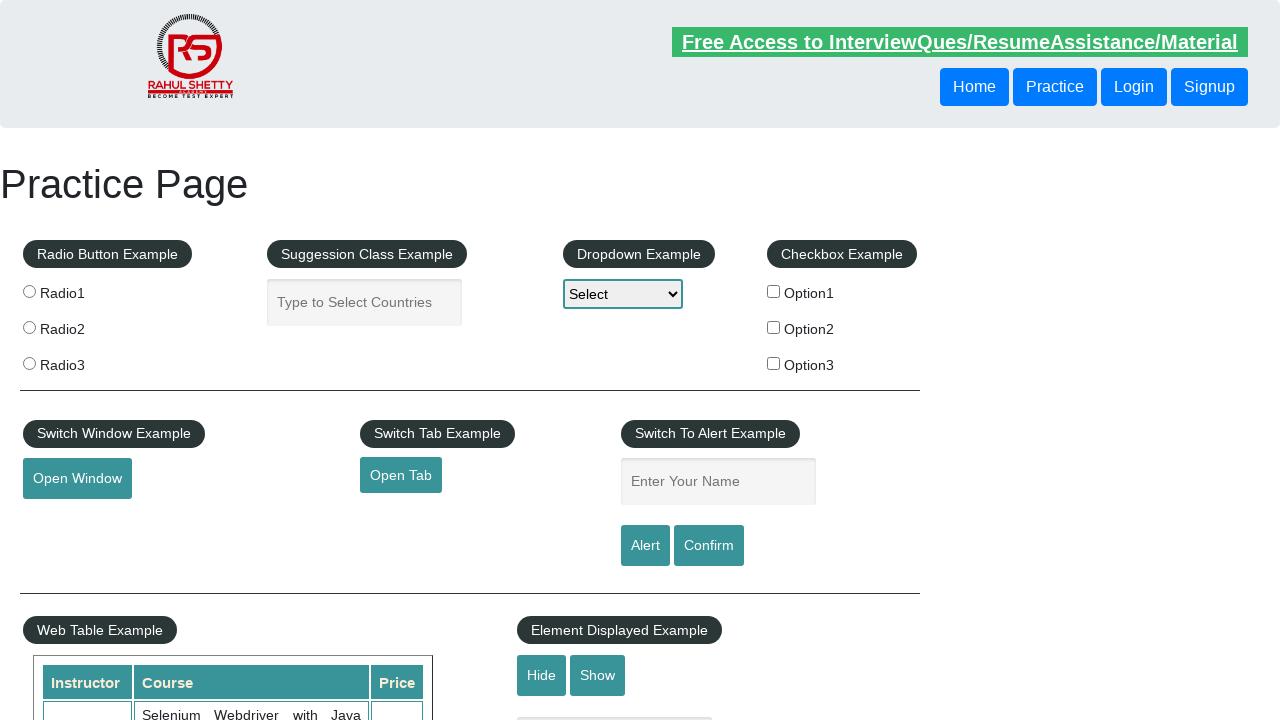